Navigates to the DemoQA slider page and interacts with the range slider component

Starting URL: https://demoqa.com/slider

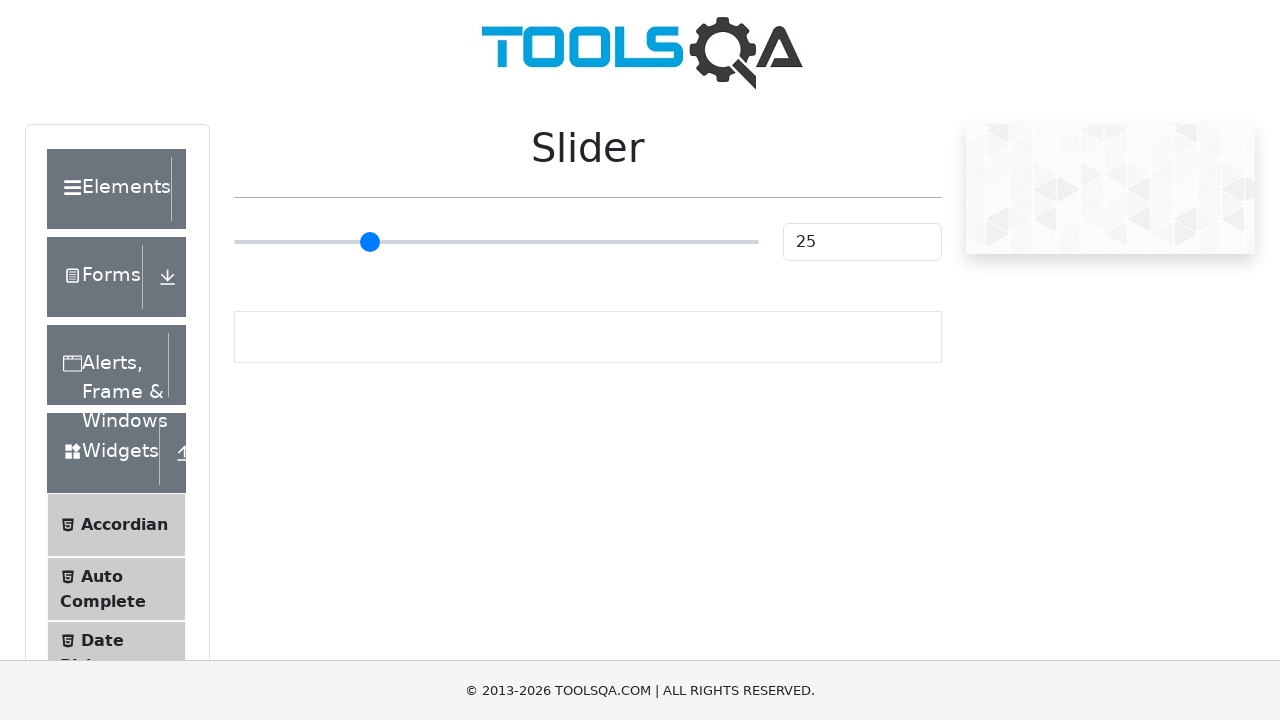

Waited for slider element to be visible
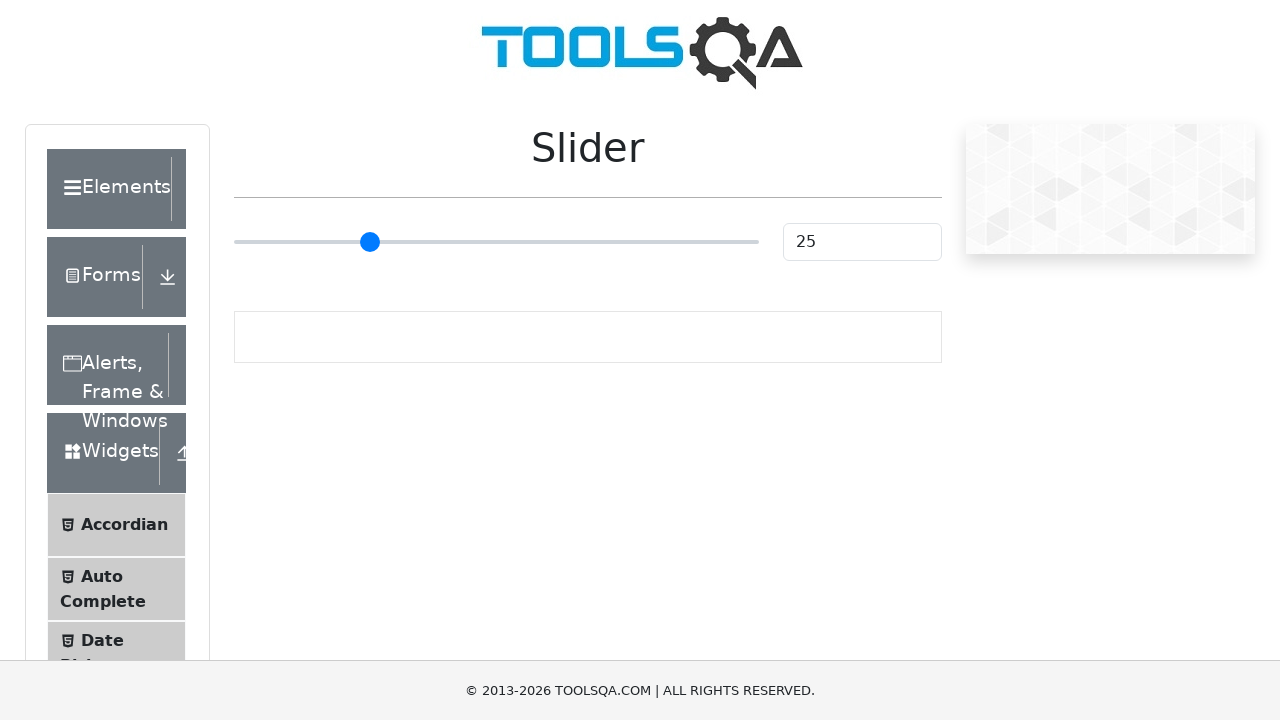

Located range slider input element
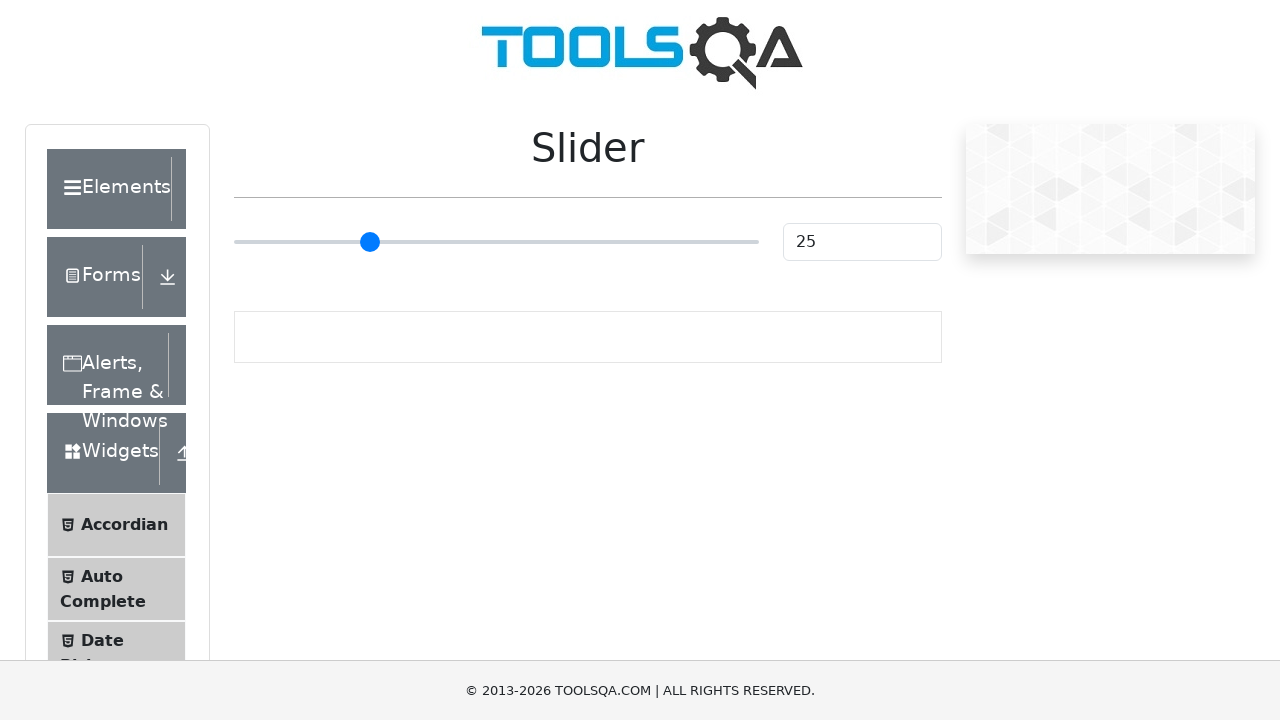

Waited for slider input to be ready
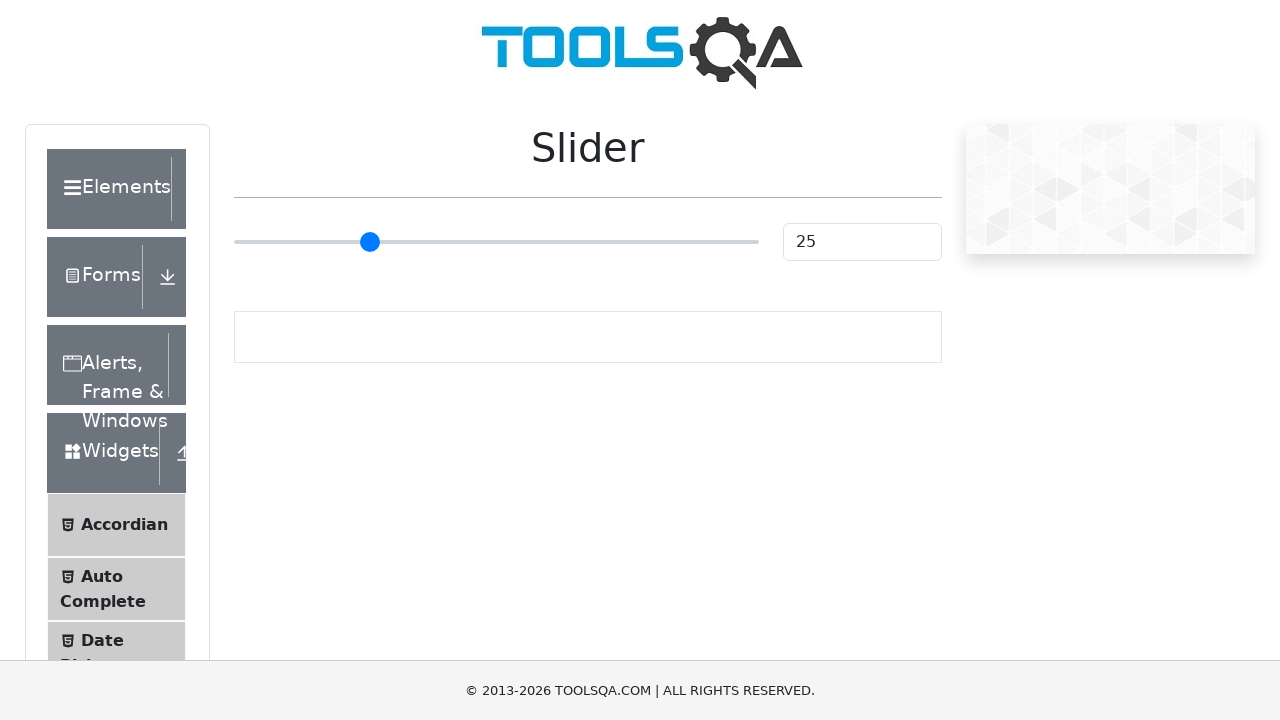

Moved slider to value 75 on input[type='range']
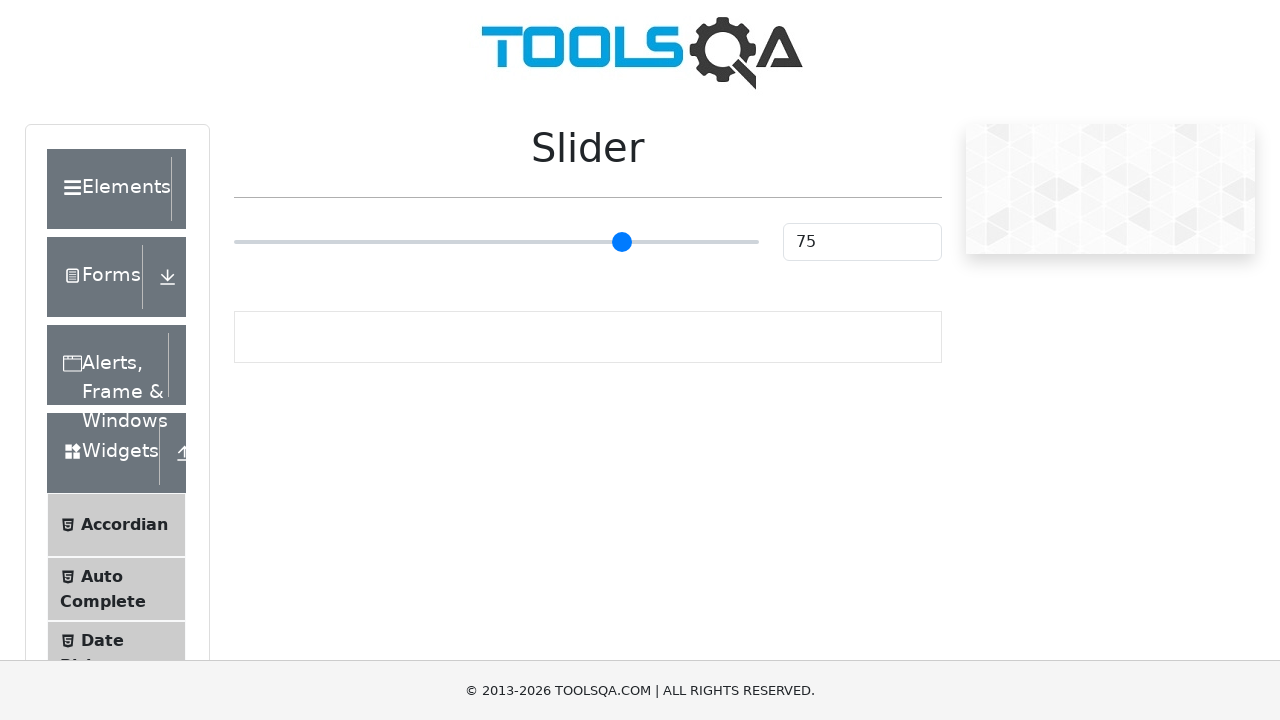

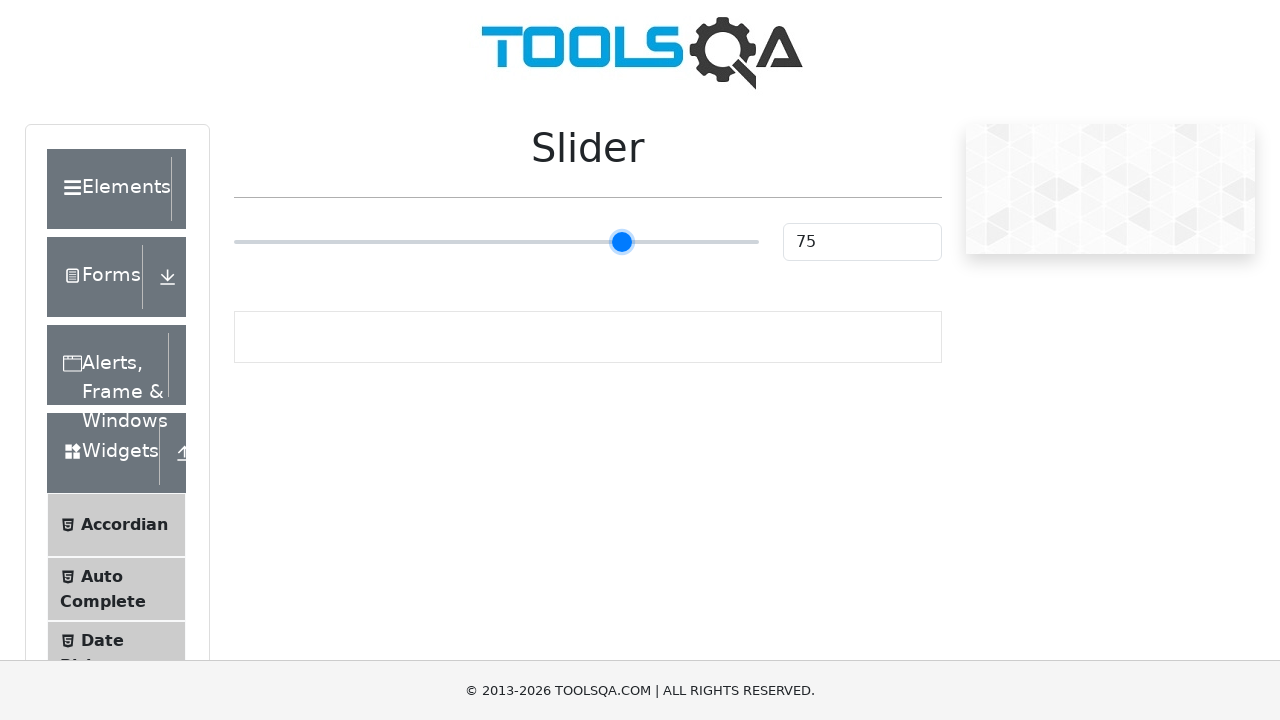